Tests iframe handling by switching between single and multiple frames, filling text inputs in each frame context

Starting URL: https://demo.automationtesting.in/Frames.html

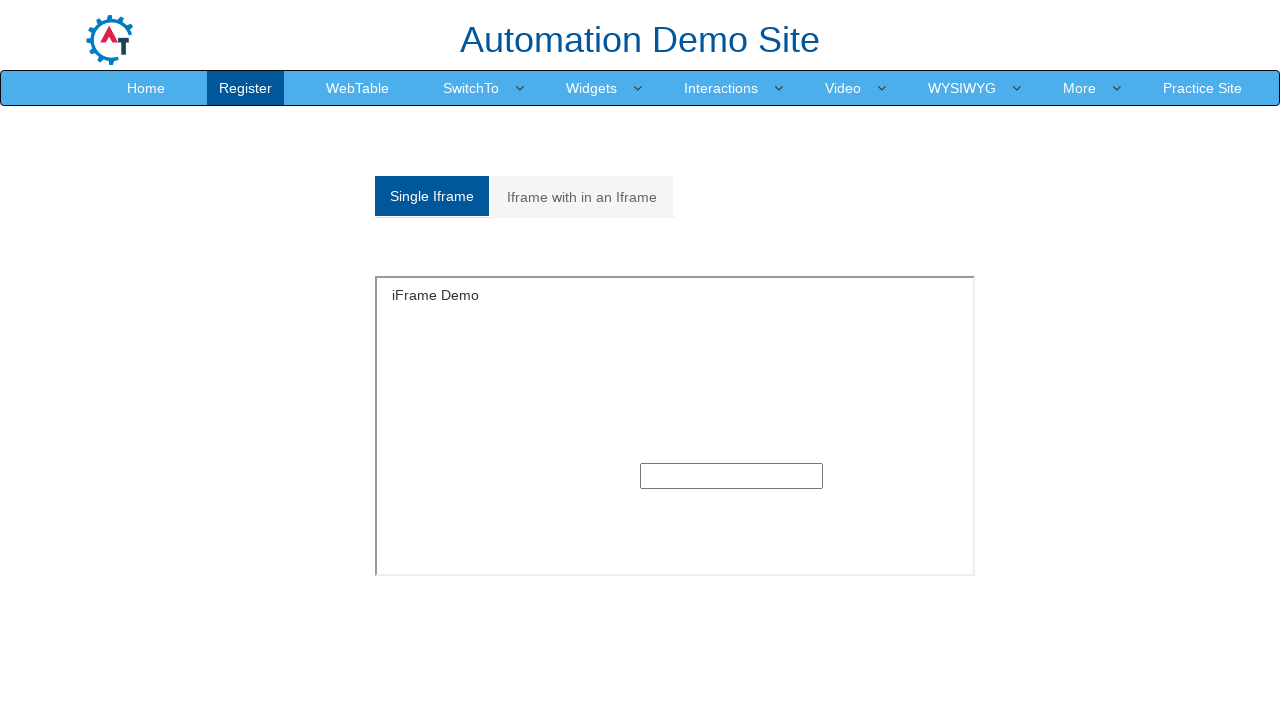

Located single frame with id 'singleframe'
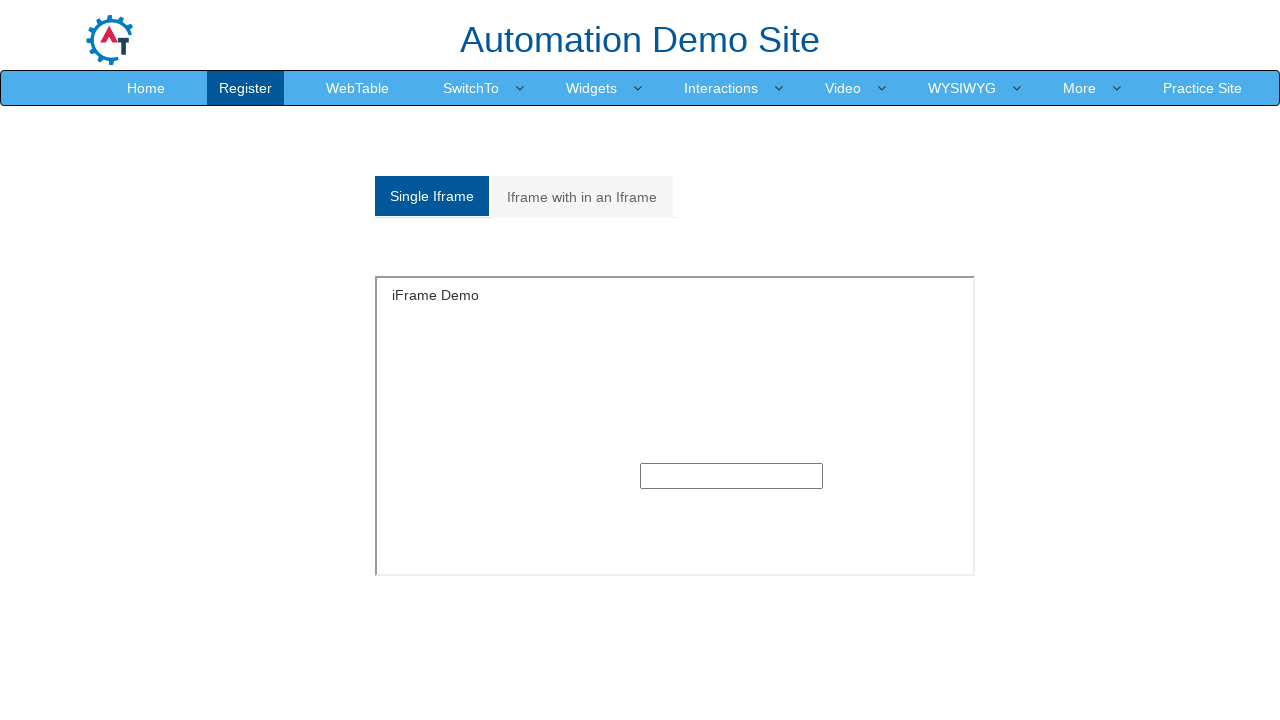

Filled text input in single frame with 'Manikandan' on #singleframe >> internal:control=enter-frame >> input[type='text'] >> nth=0
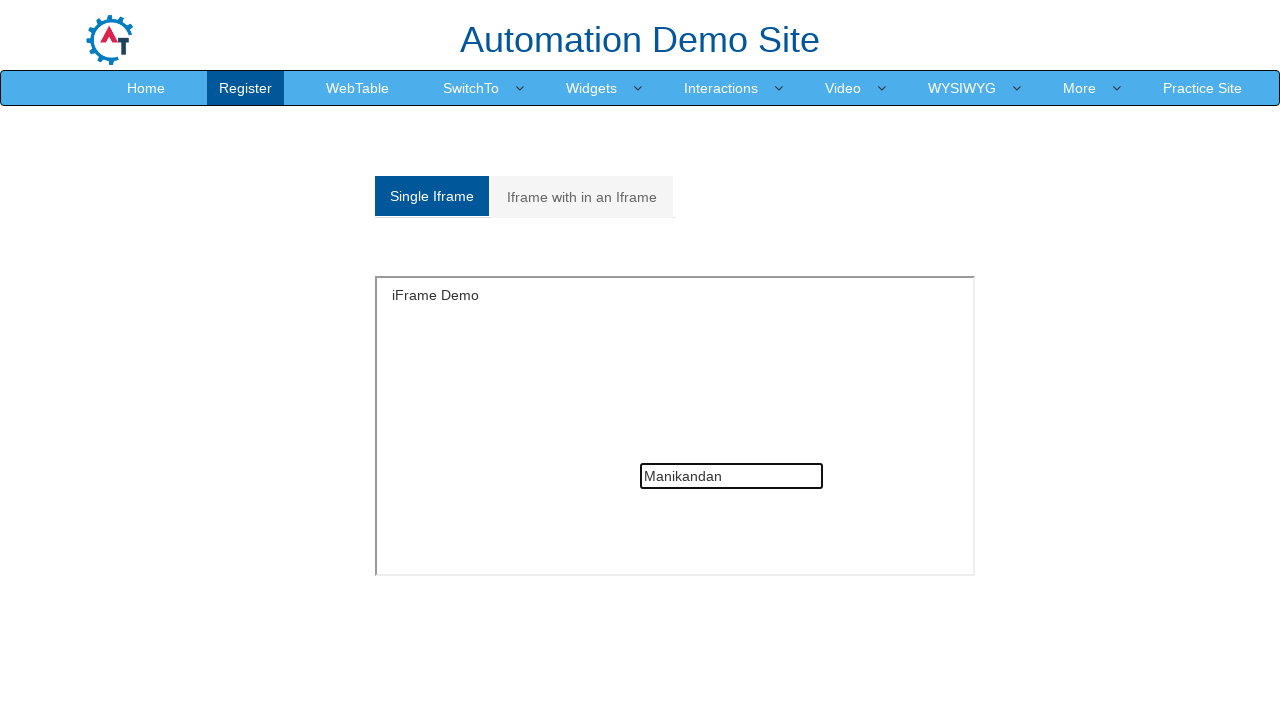

Clicked on multiple frames tab (second analystic link) at (582, 197) on a.analystic >> nth=1
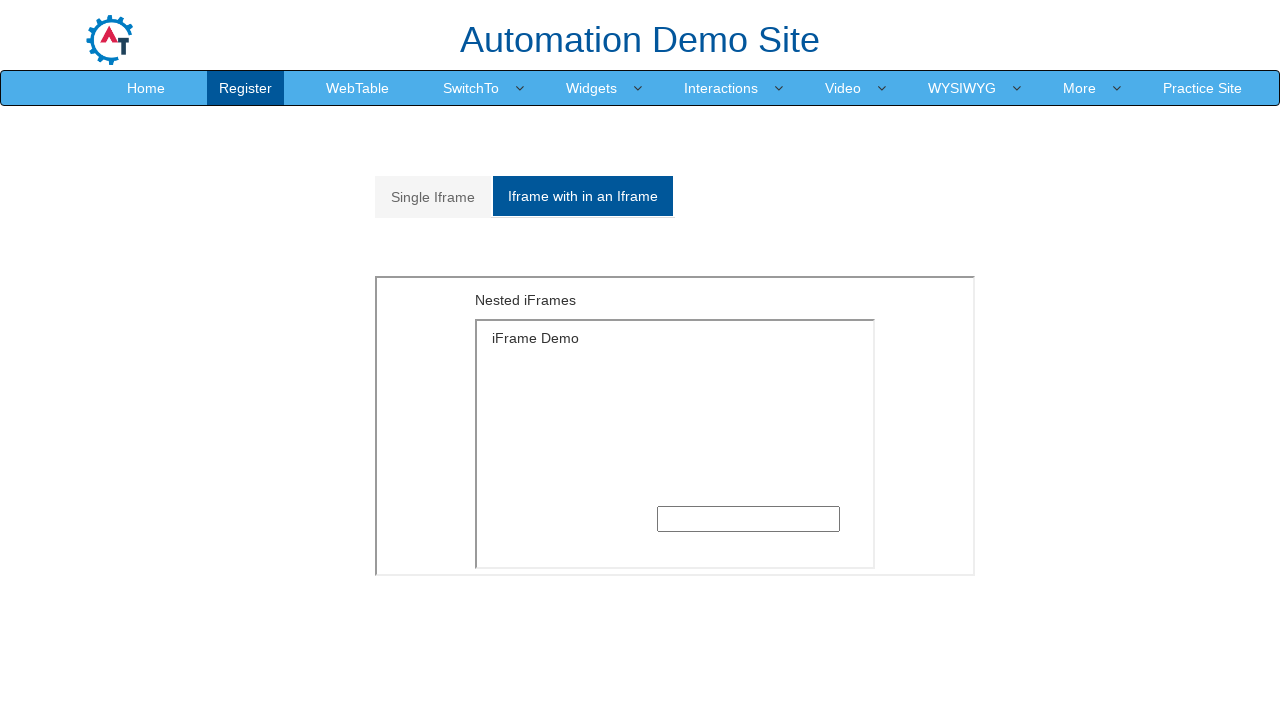

Waited for outer iframe with MultipleFrames.html to load
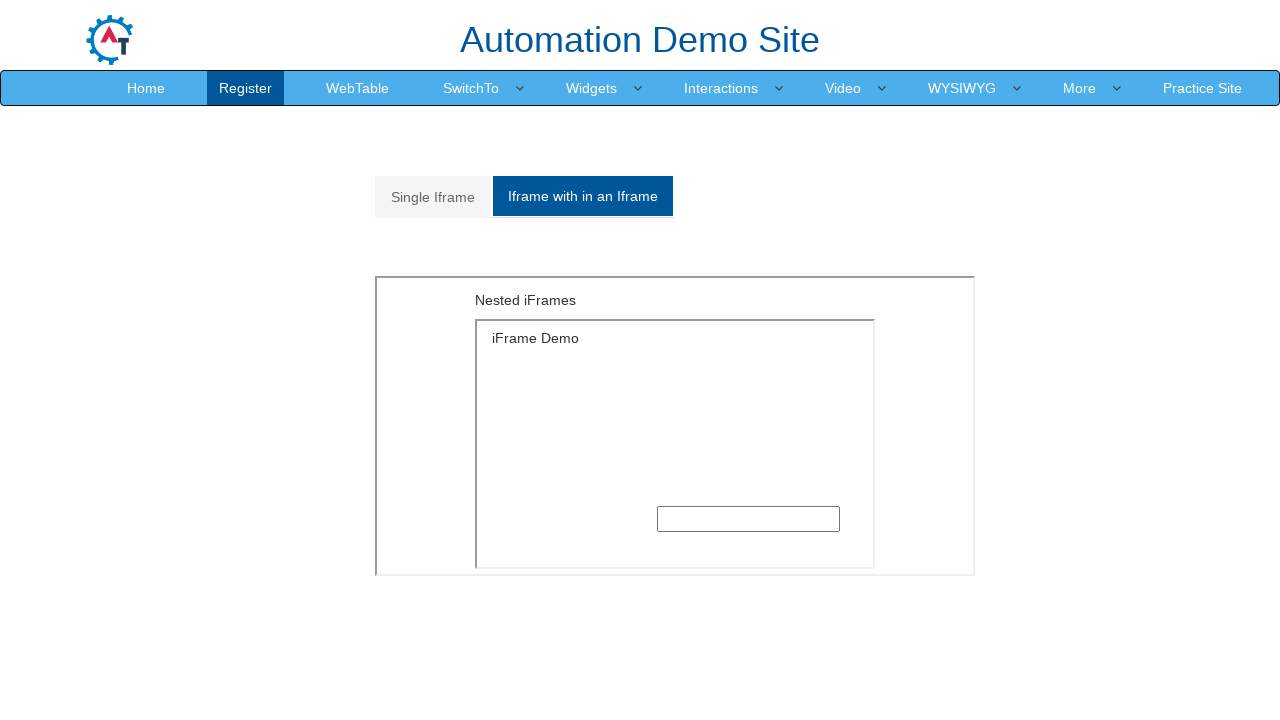

Located outer iframe with src 'MultipleFrames.html'
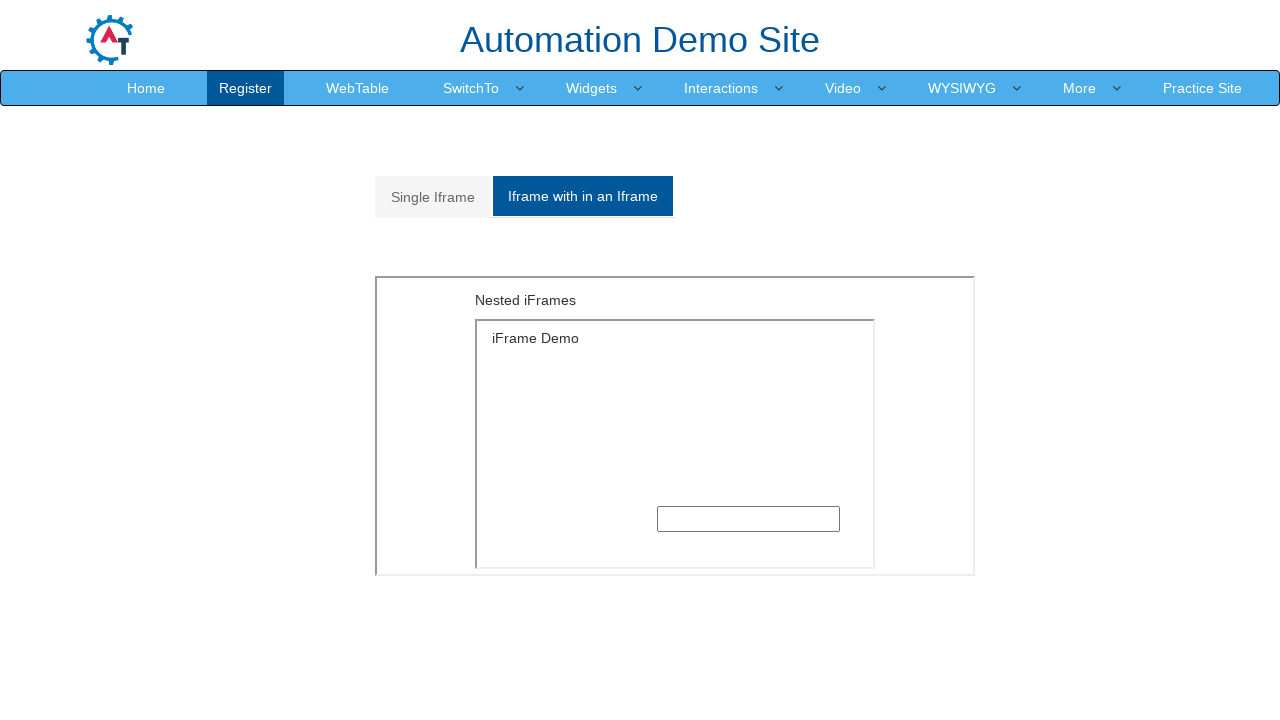

Located inner iframe within outer frame
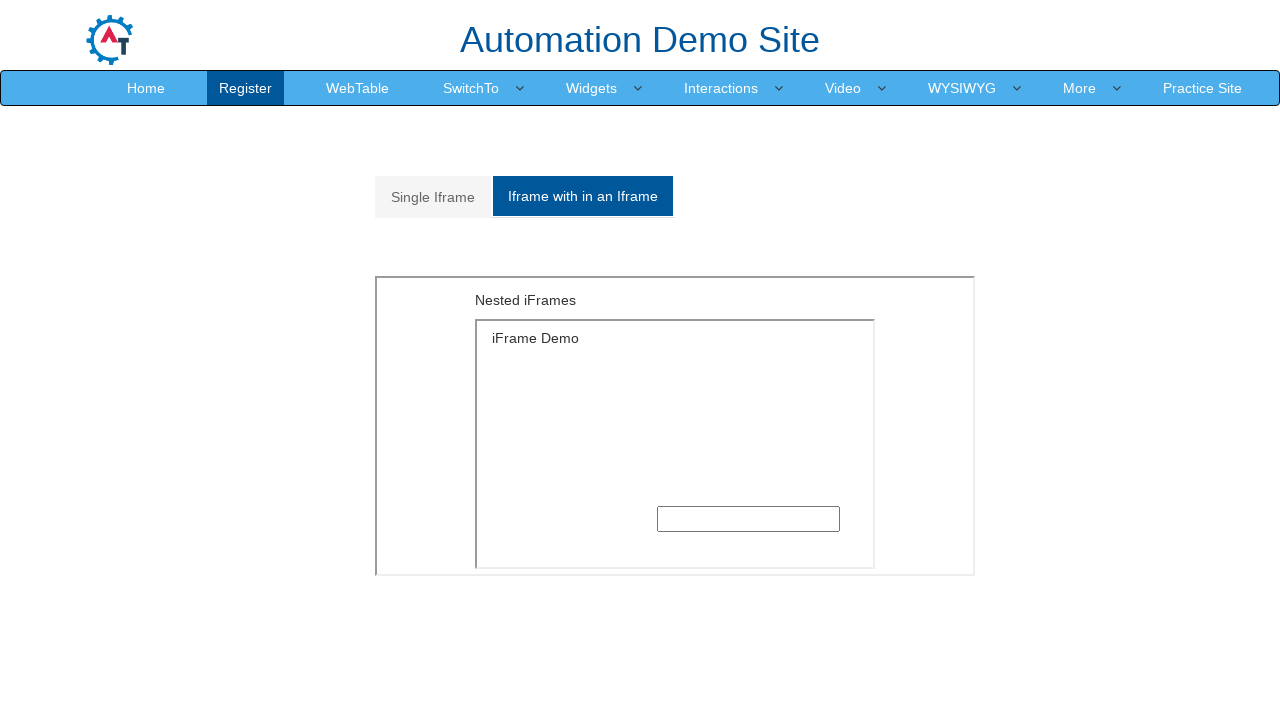

Filled text input in inner frame with 'Selenium' on iframe[src='MultipleFrames.html'] >> internal:control=enter-frame >> iframe[styl
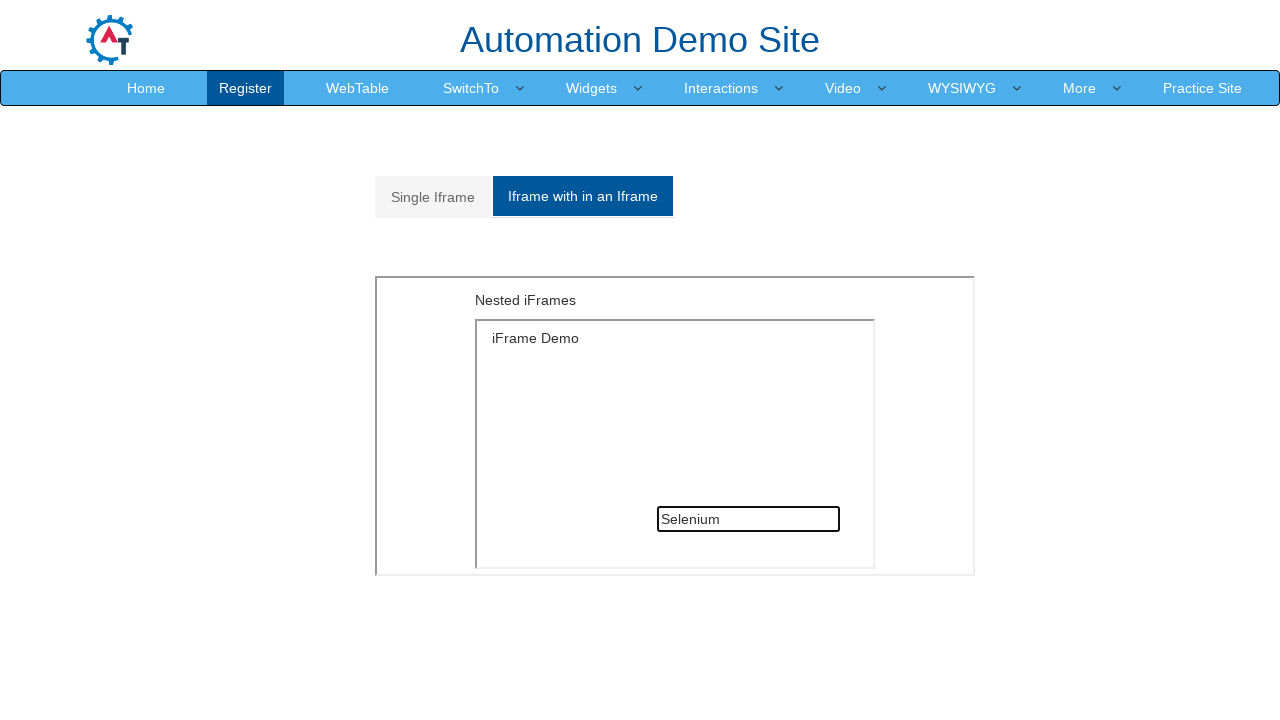

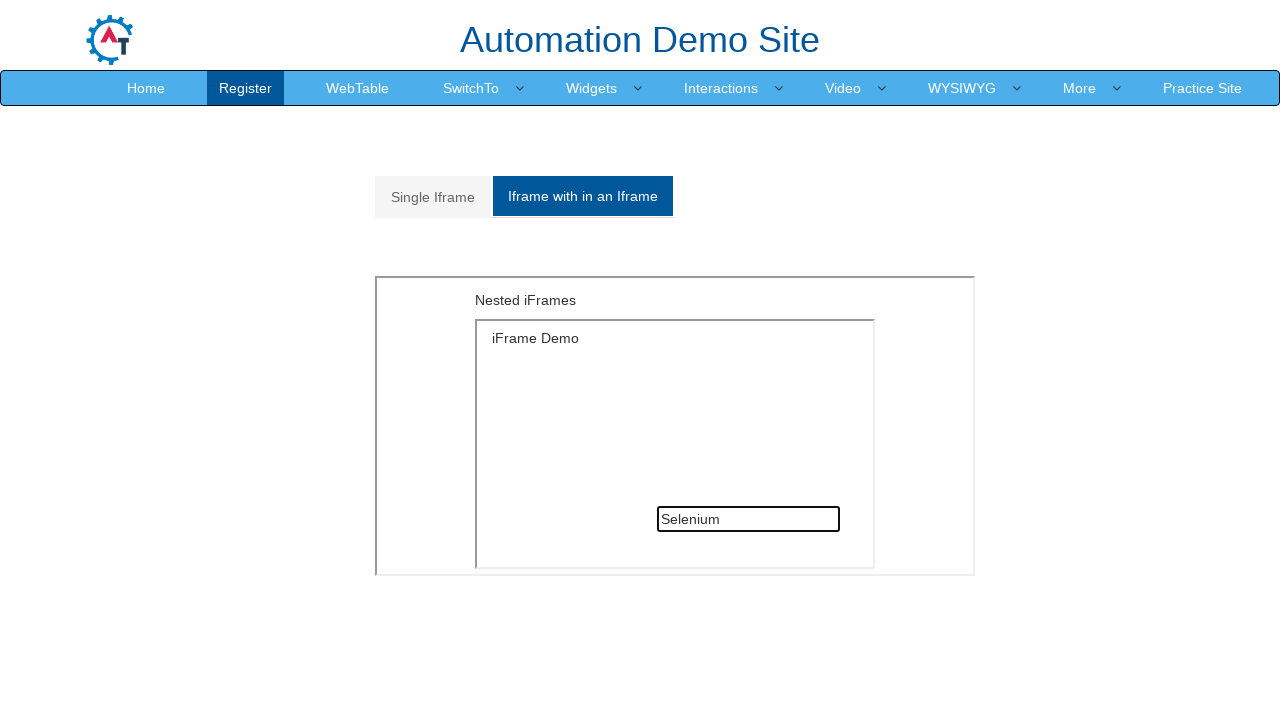